Navigates to Syntax Projects website and clicks the "Start Practicing" button to demonstrate implicit wait functionality.

Starting URL: http://syntaxprojects.com/index.php

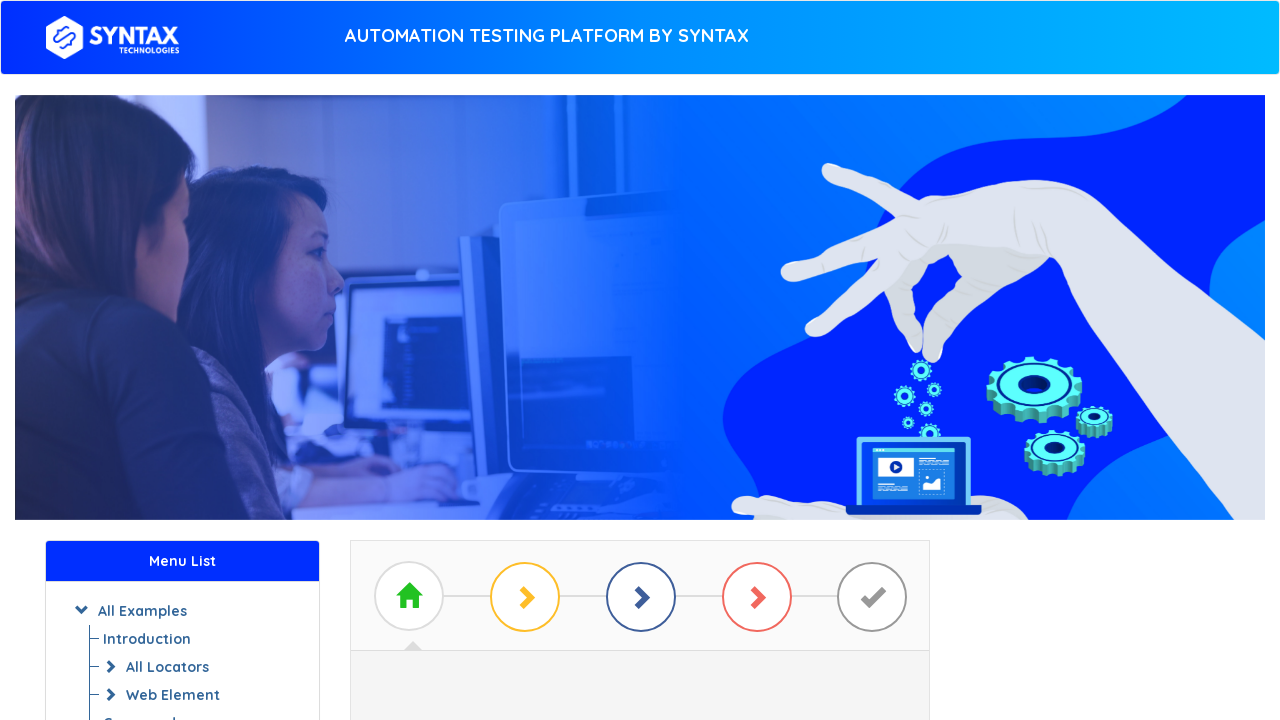

Clicked the 'Start Practicing' button at (640, 372) on #btn_basic_example
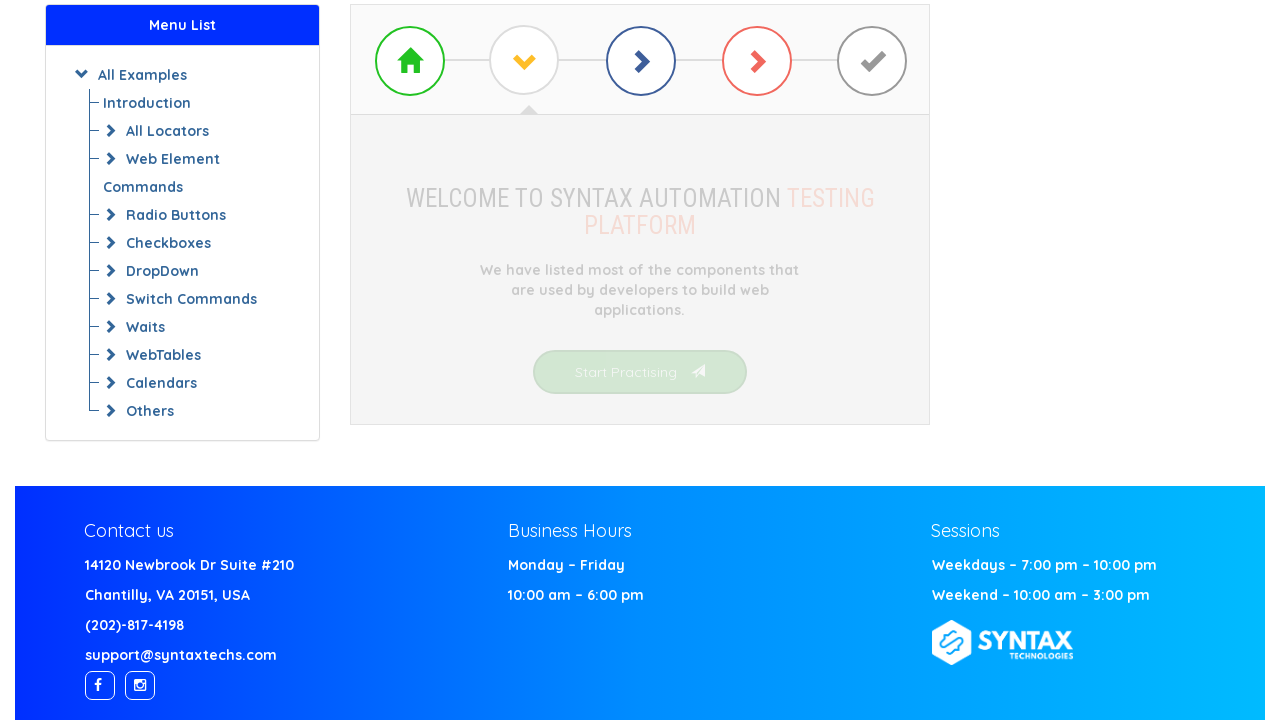

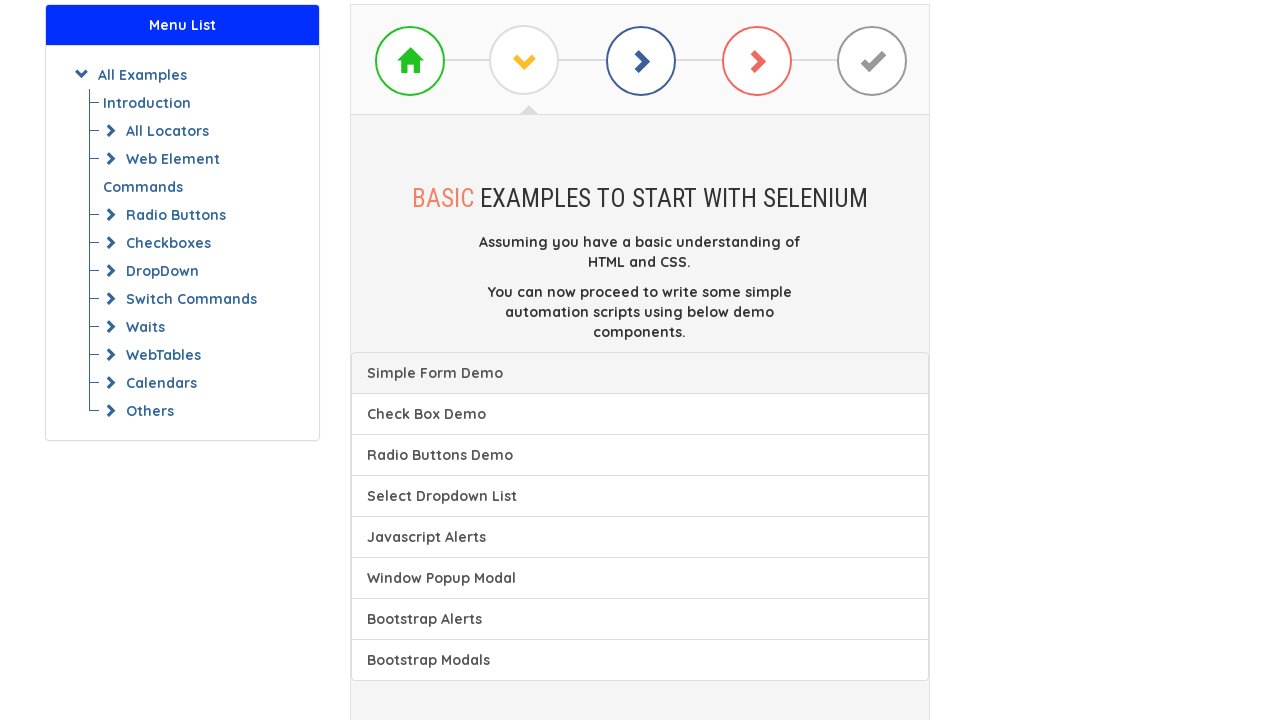